Navigates to YouTube and clicks the menu/guide button

Starting URL: https://www.youtube.com/

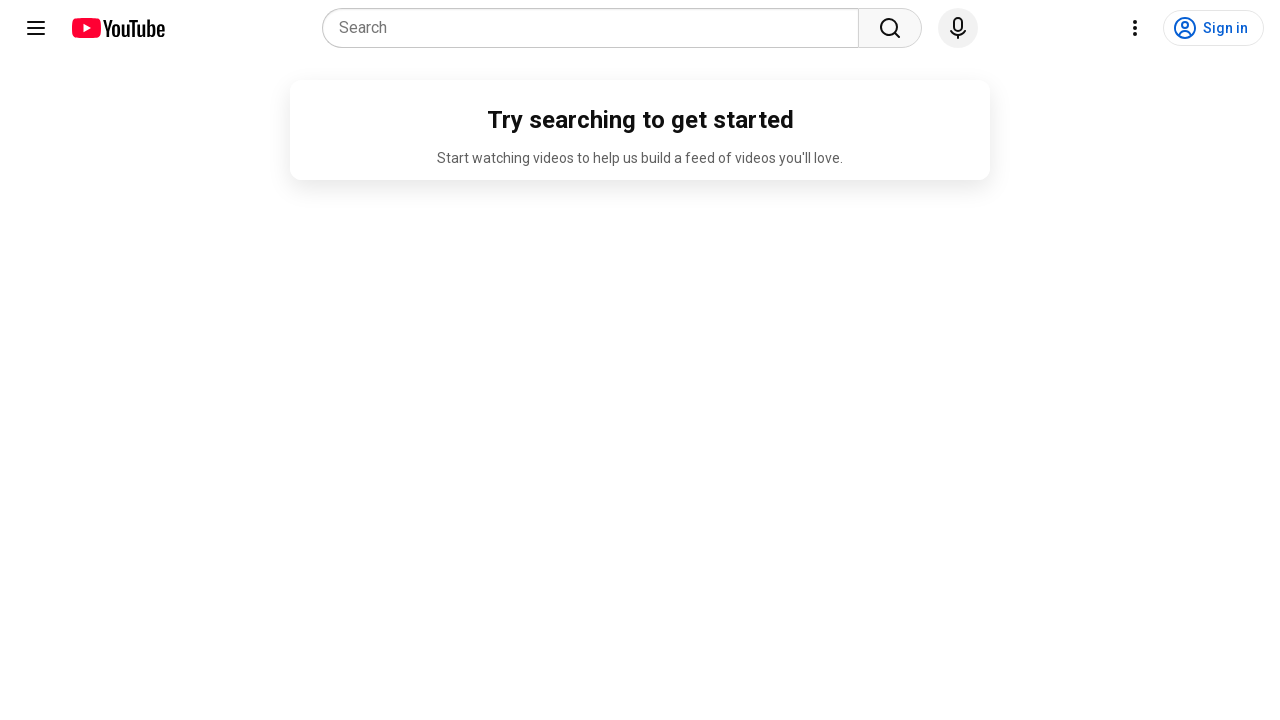

Waited for YouTube logo to be visible
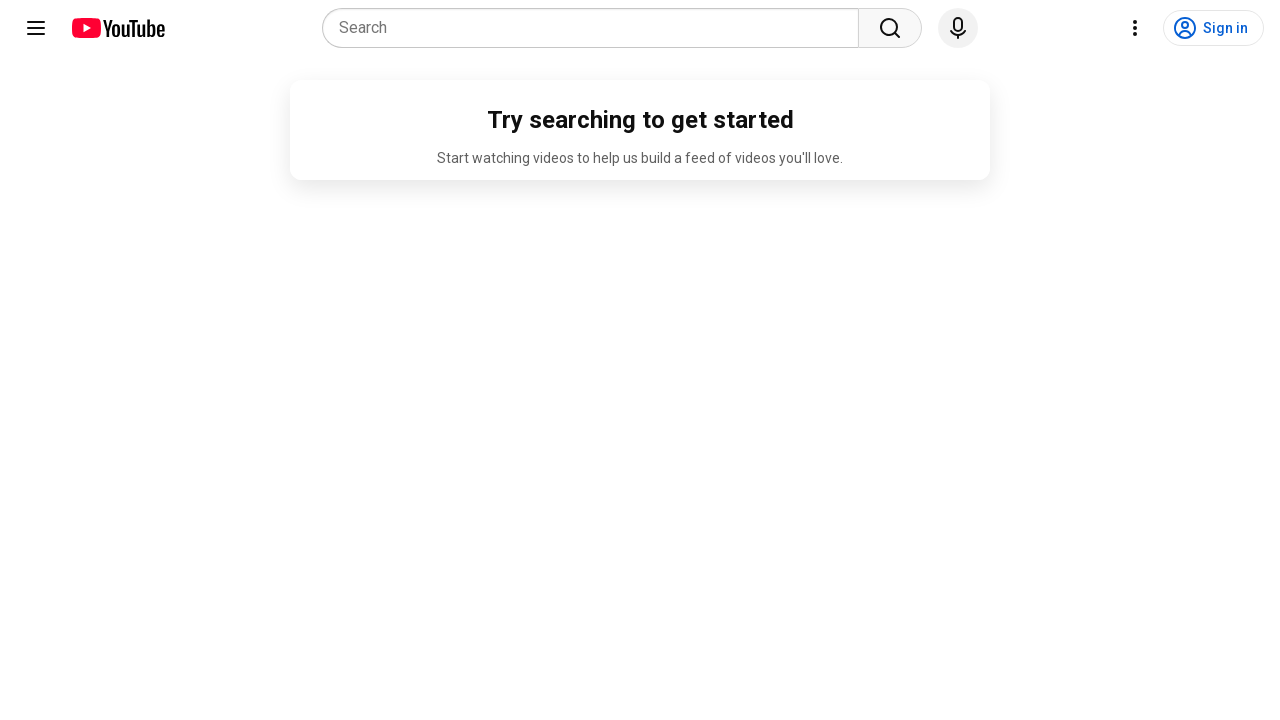

Clicked the menu/guide button at (36, 28) on #guide-button
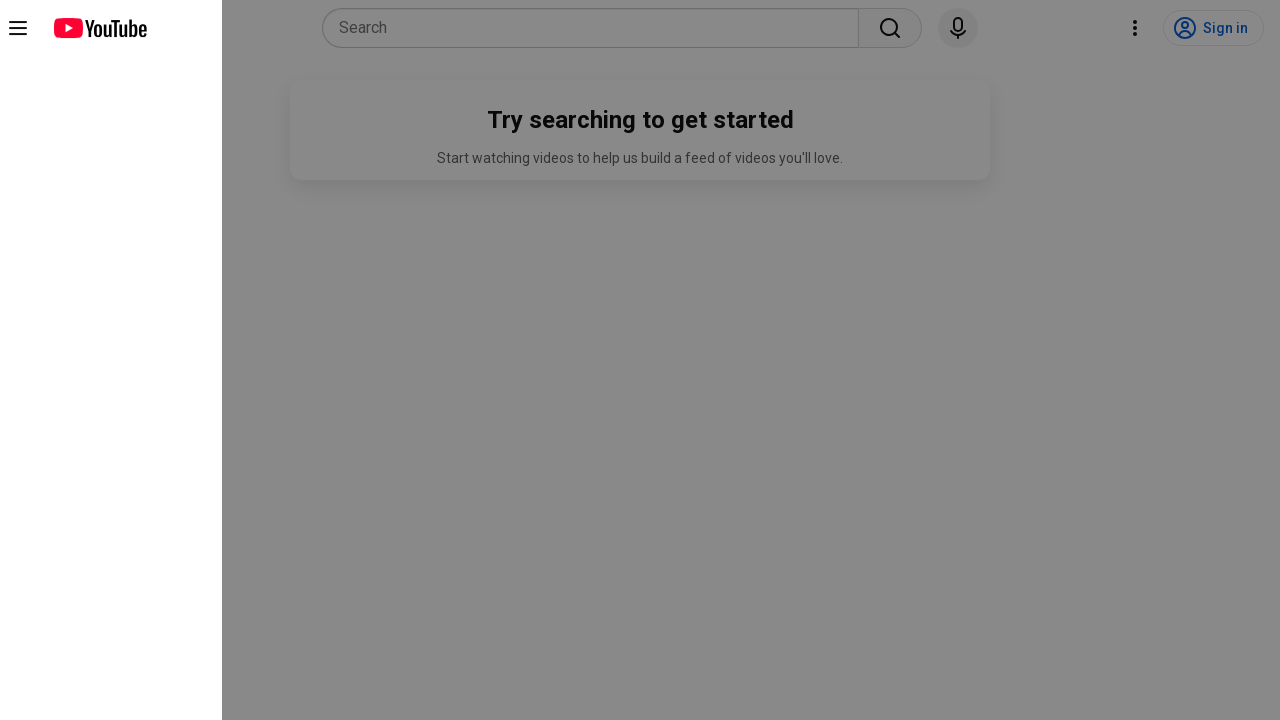

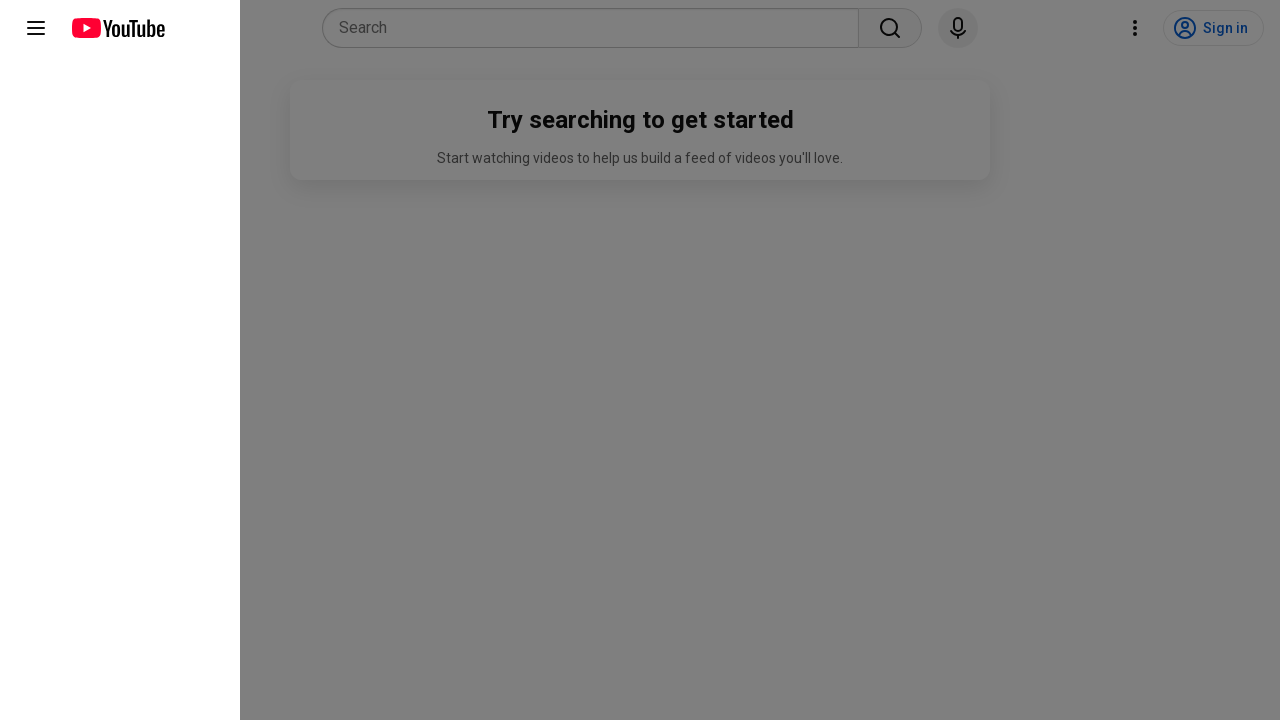